Tests that edits are saved when the input loses focus (blur event)

Starting URL: https://demo.playwright.dev/todomvc

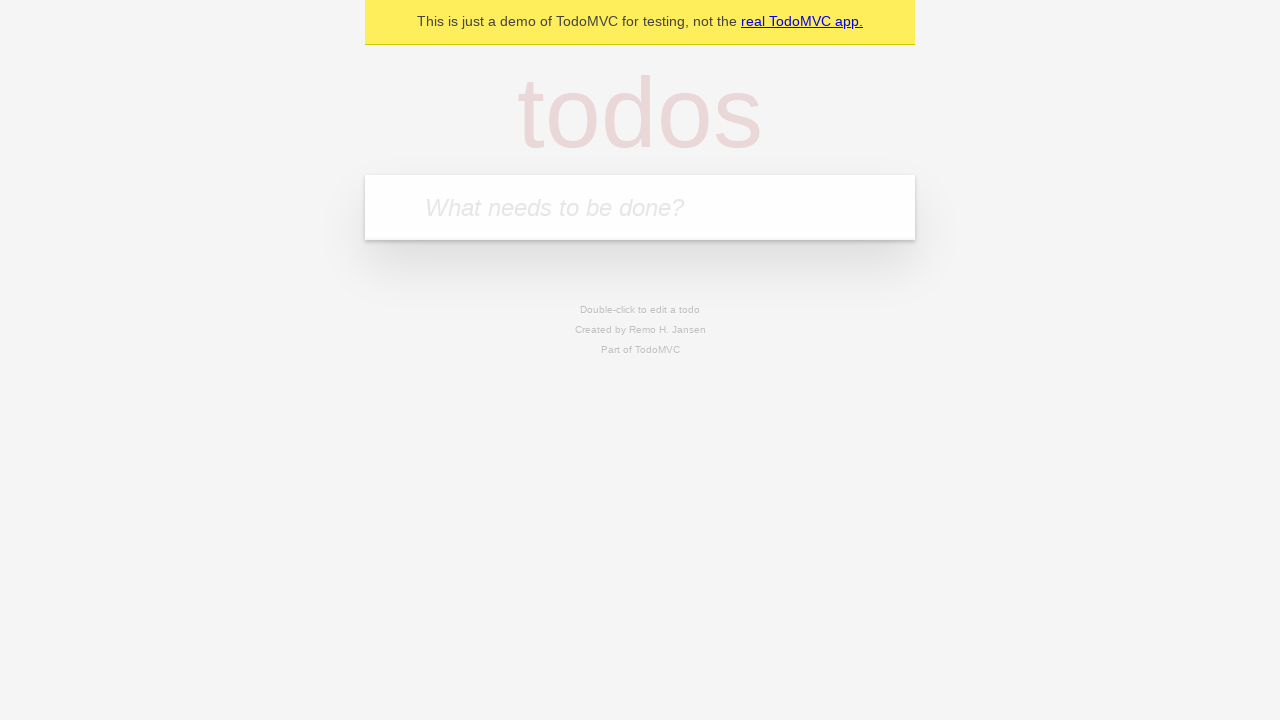

Filled first todo input with 'buy some cheese' on internal:attr=[placeholder="What needs to be done?"i]
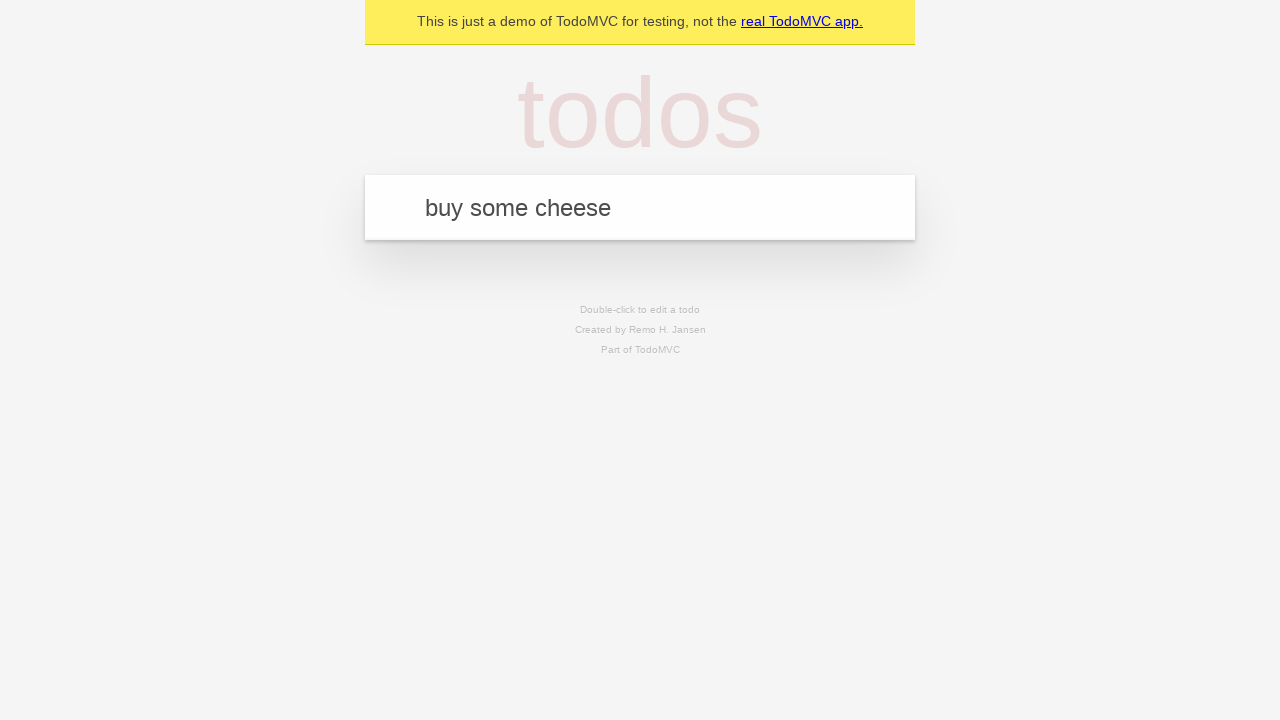

Pressed Enter to create first todo on internal:attr=[placeholder="What needs to be done?"i]
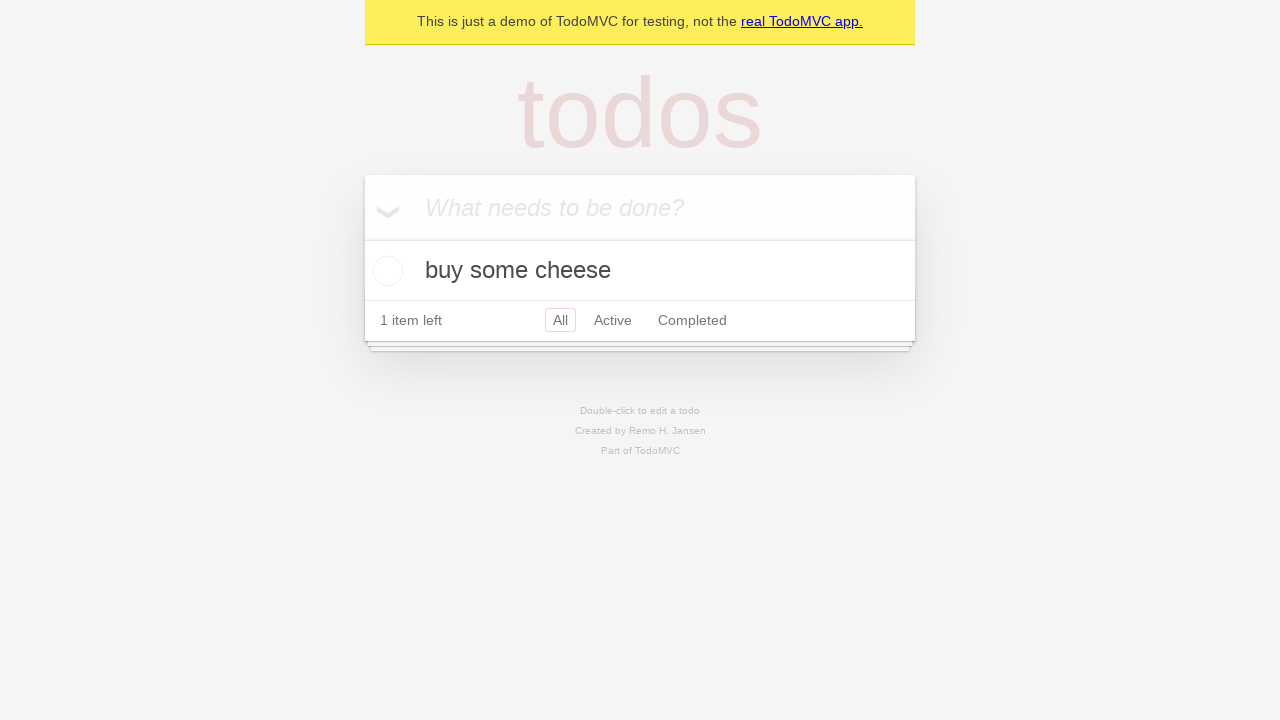

Filled second todo input with 'feed the cat' on internal:attr=[placeholder="What needs to be done?"i]
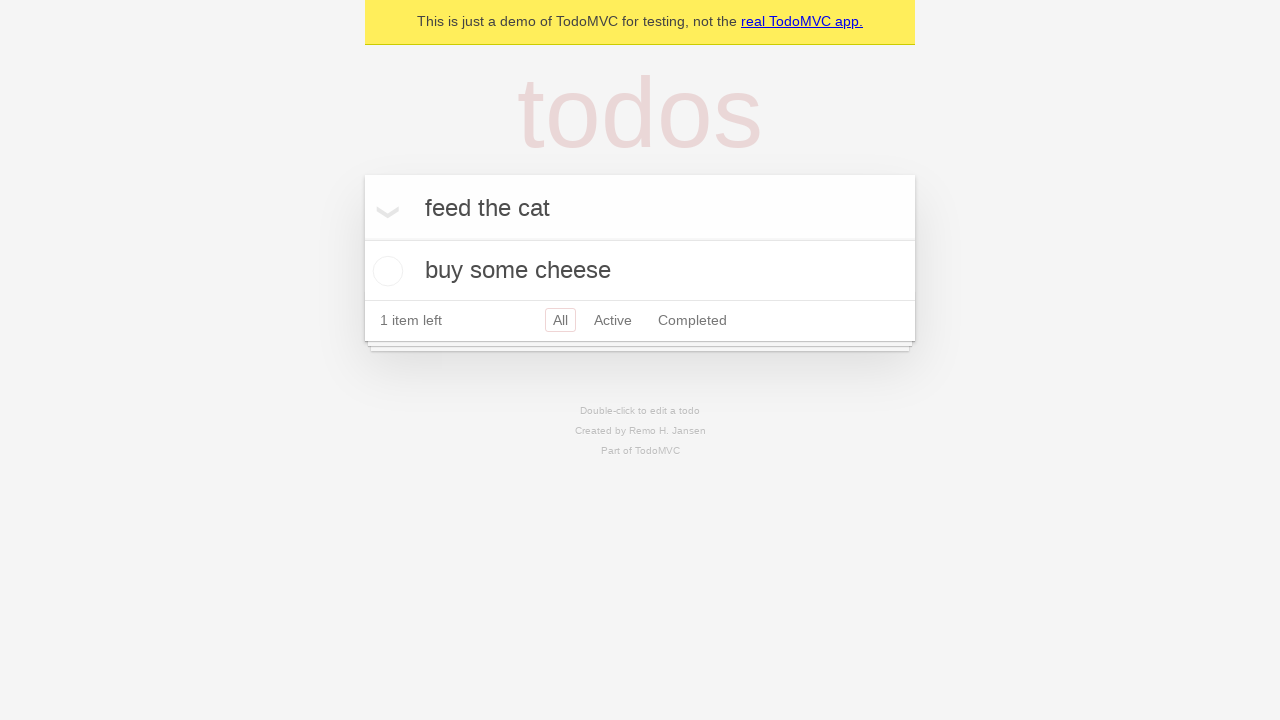

Pressed Enter to create second todo on internal:attr=[placeholder="What needs to be done?"i]
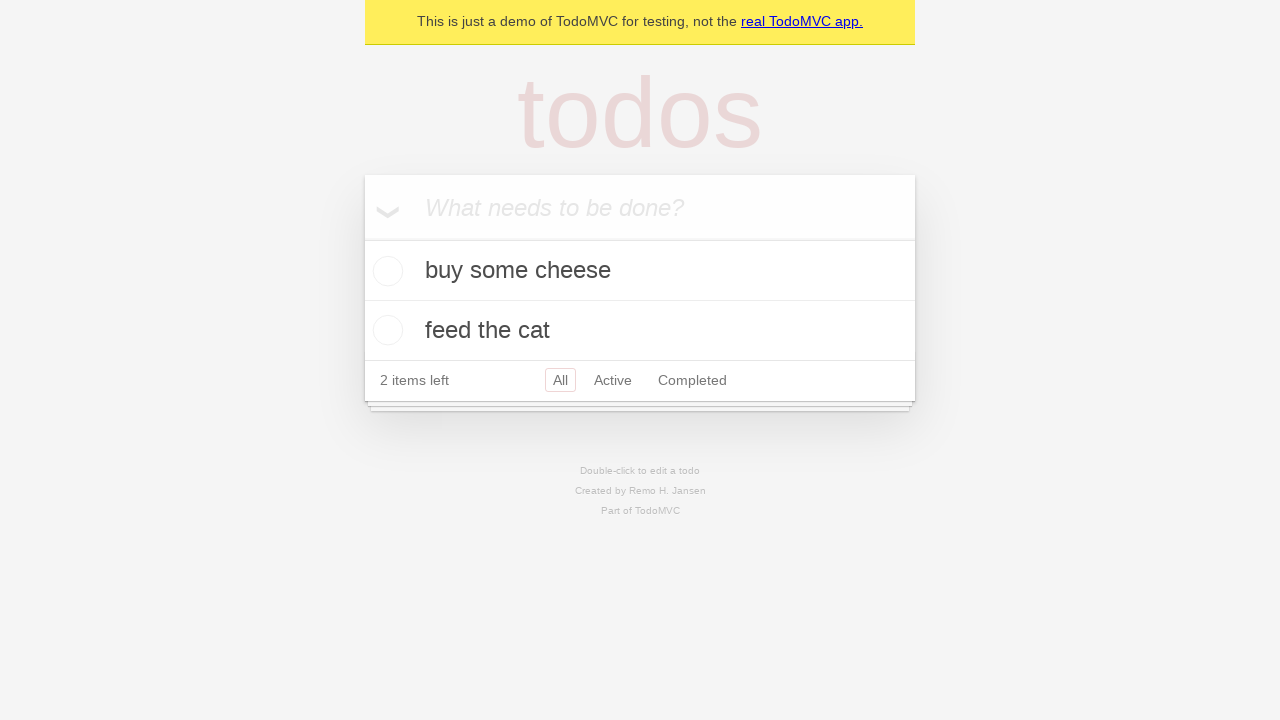

Filled third todo input with 'book a doctors appointment' on internal:attr=[placeholder="What needs to be done?"i]
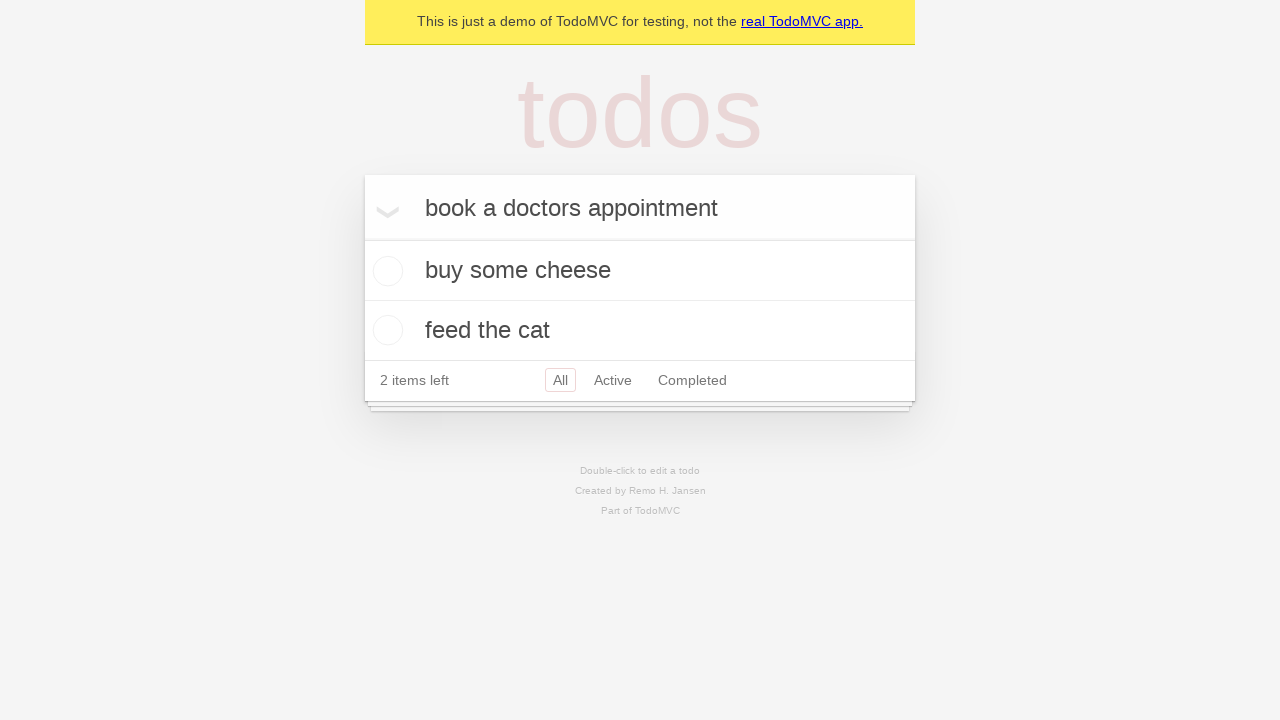

Pressed Enter to create third todo on internal:attr=[placeholder="What needs to be done?"i]
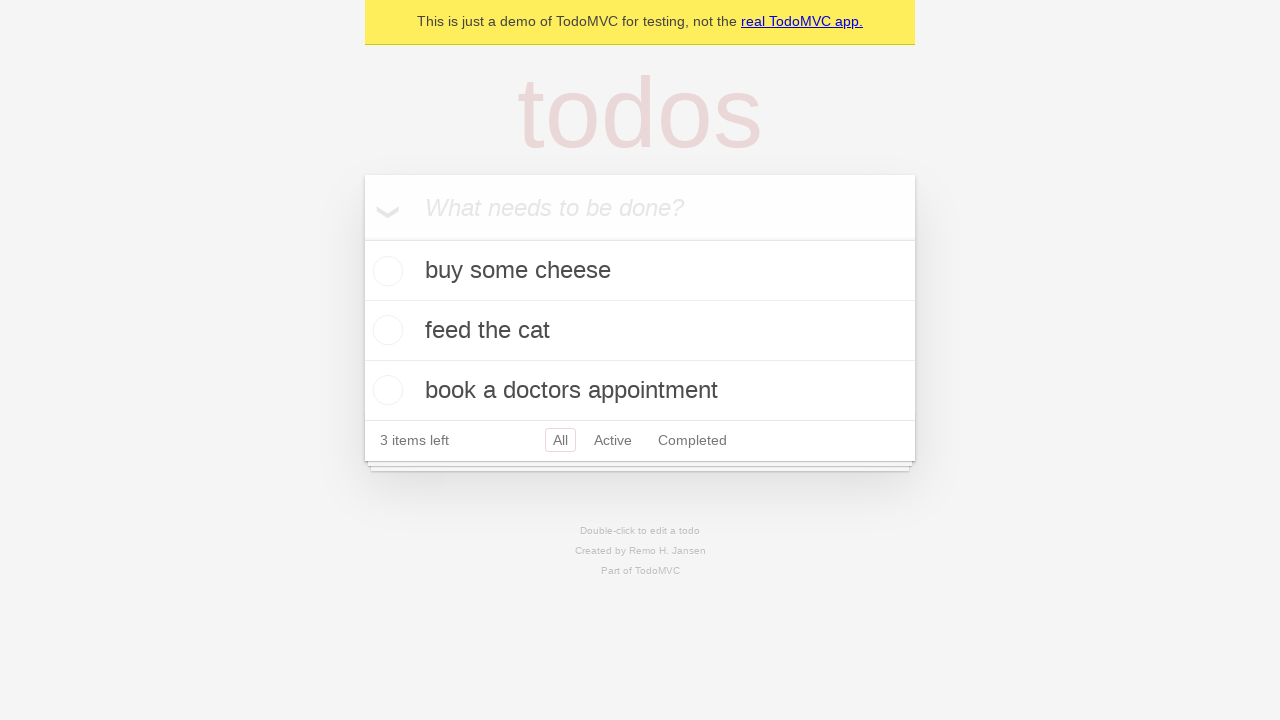

Double-clicked second todo item to enter edit mode at (640, 331) on internal:testid=[data-testid="todo-item"s] >> nth=1
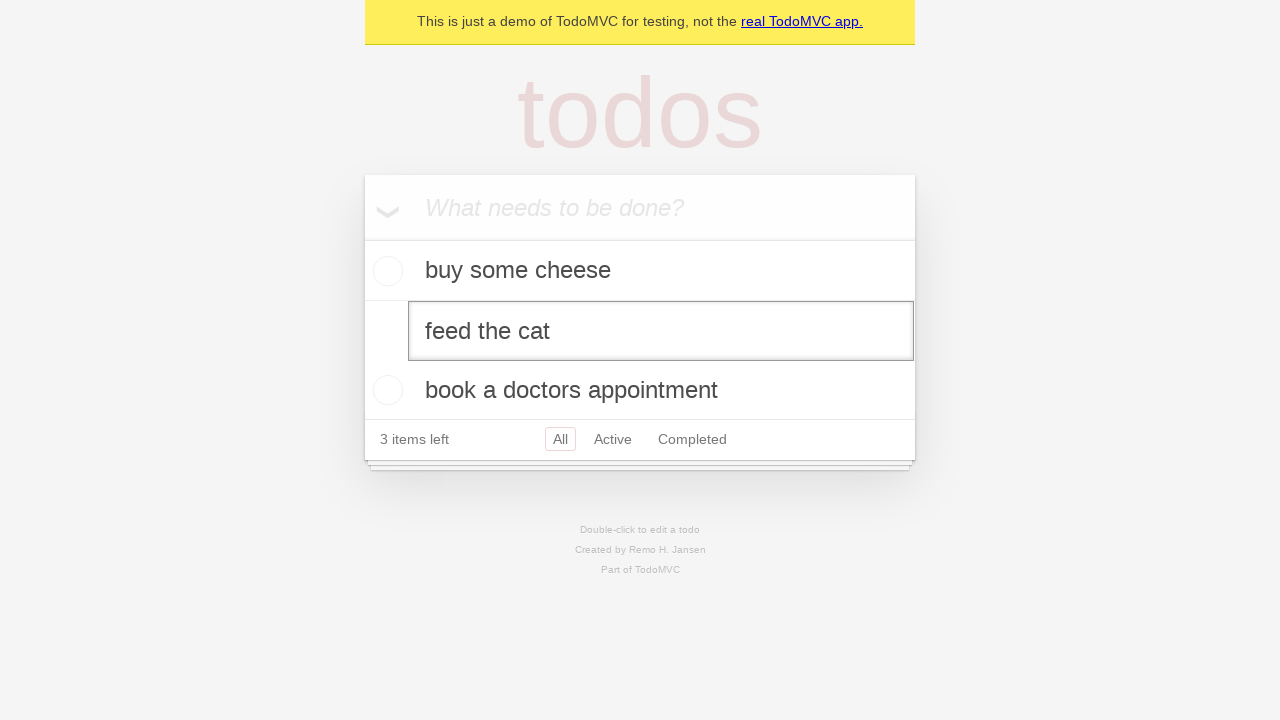

Filled edit textbox with 'buy some sausages' on internal:testid=[data-testid="todo-item"s] >> nth=1 >> internal:role=textbox[nam
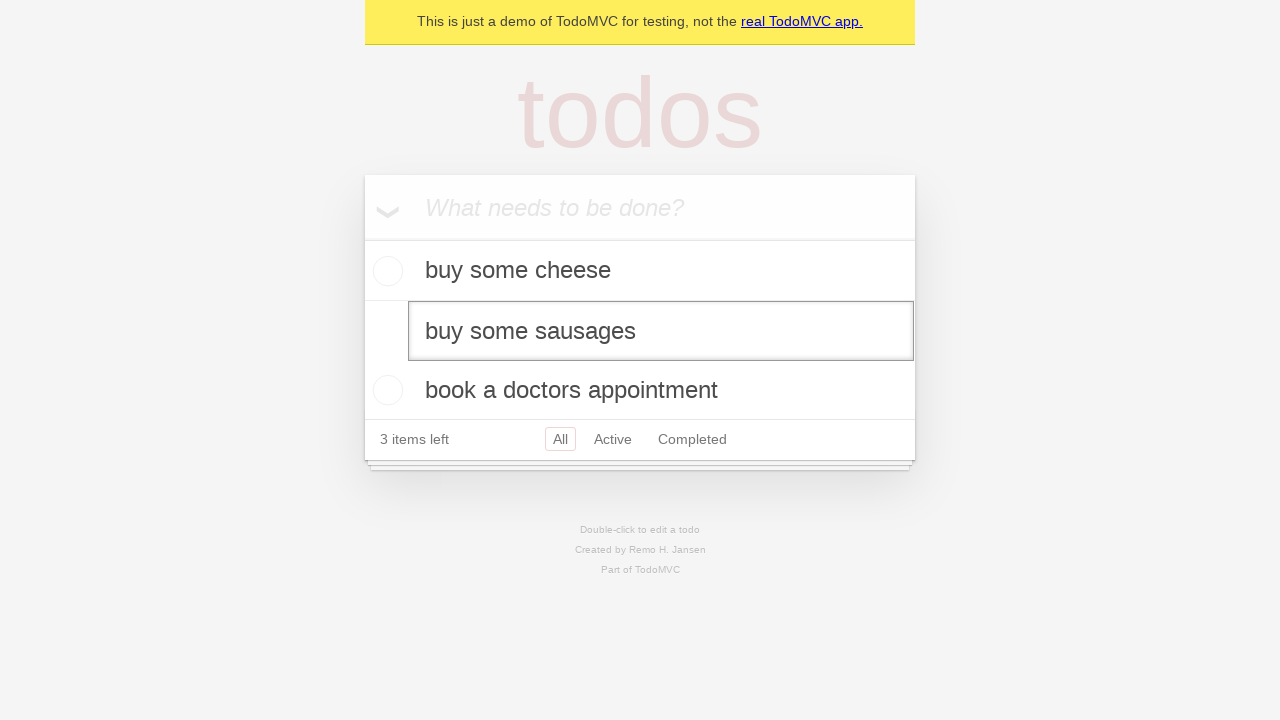

Dispatched blur event on edit textbox to trigger save
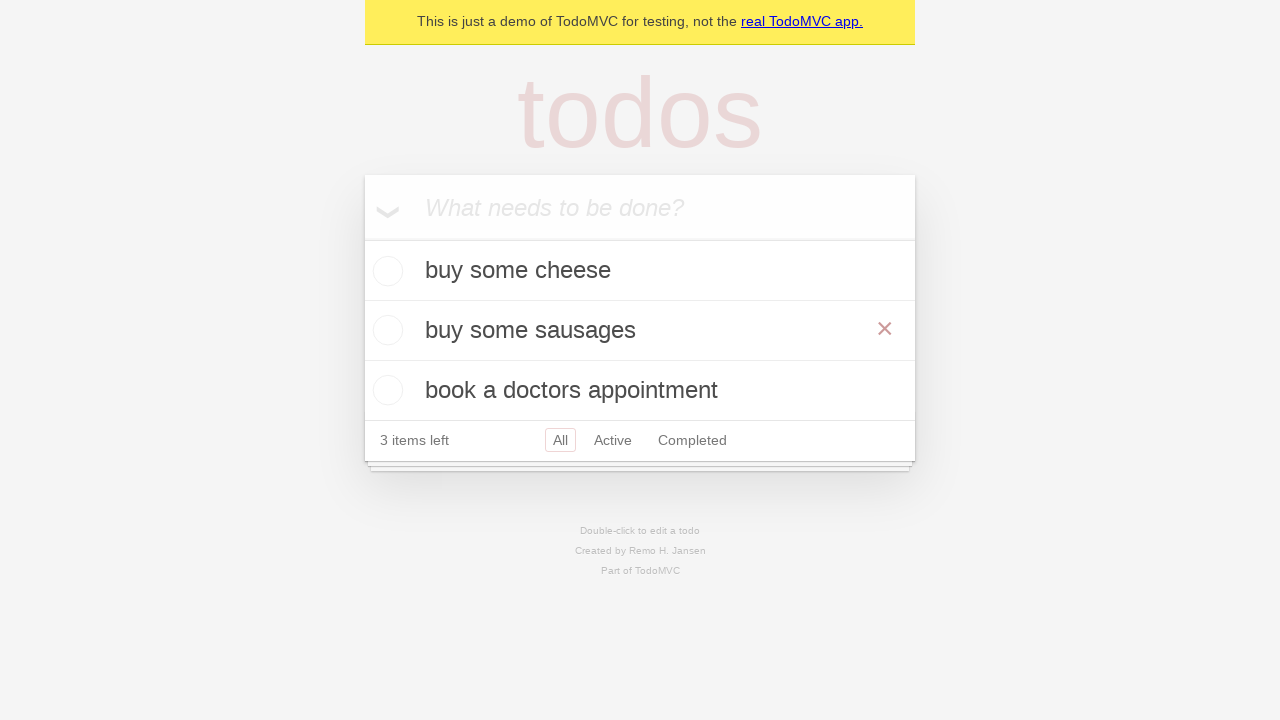

Waited for todo item selector to confirm edit was saved
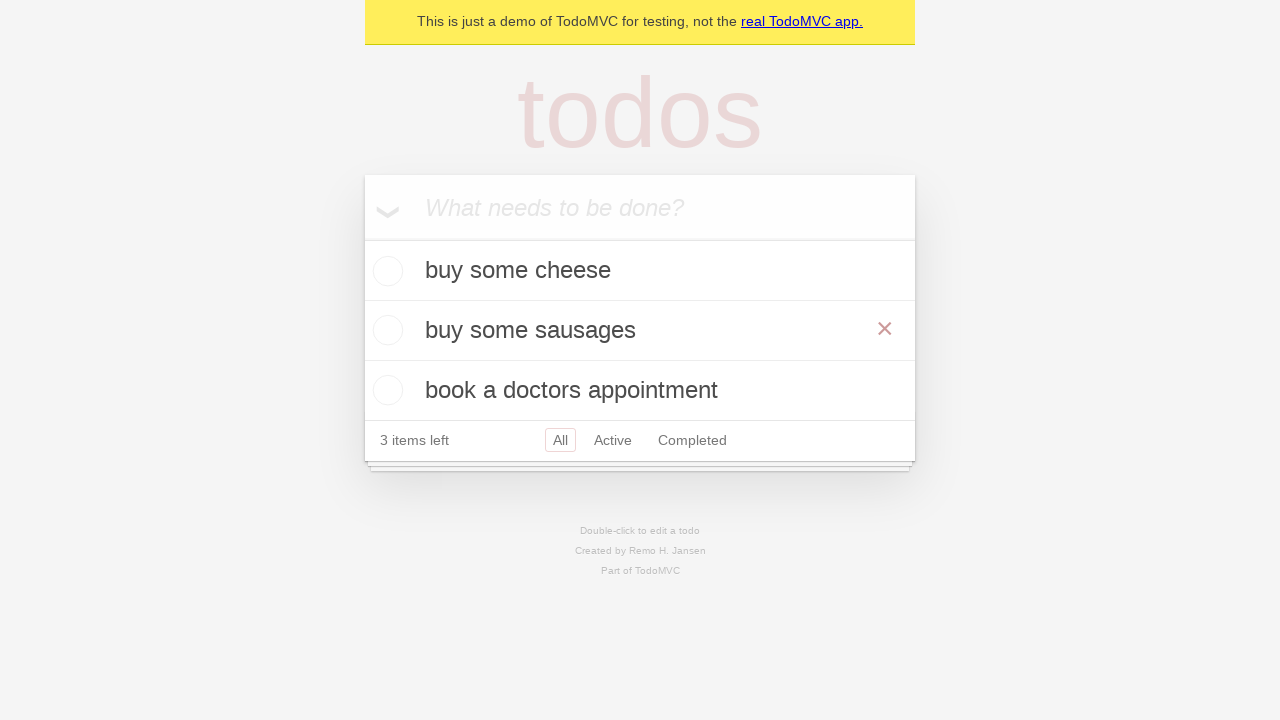

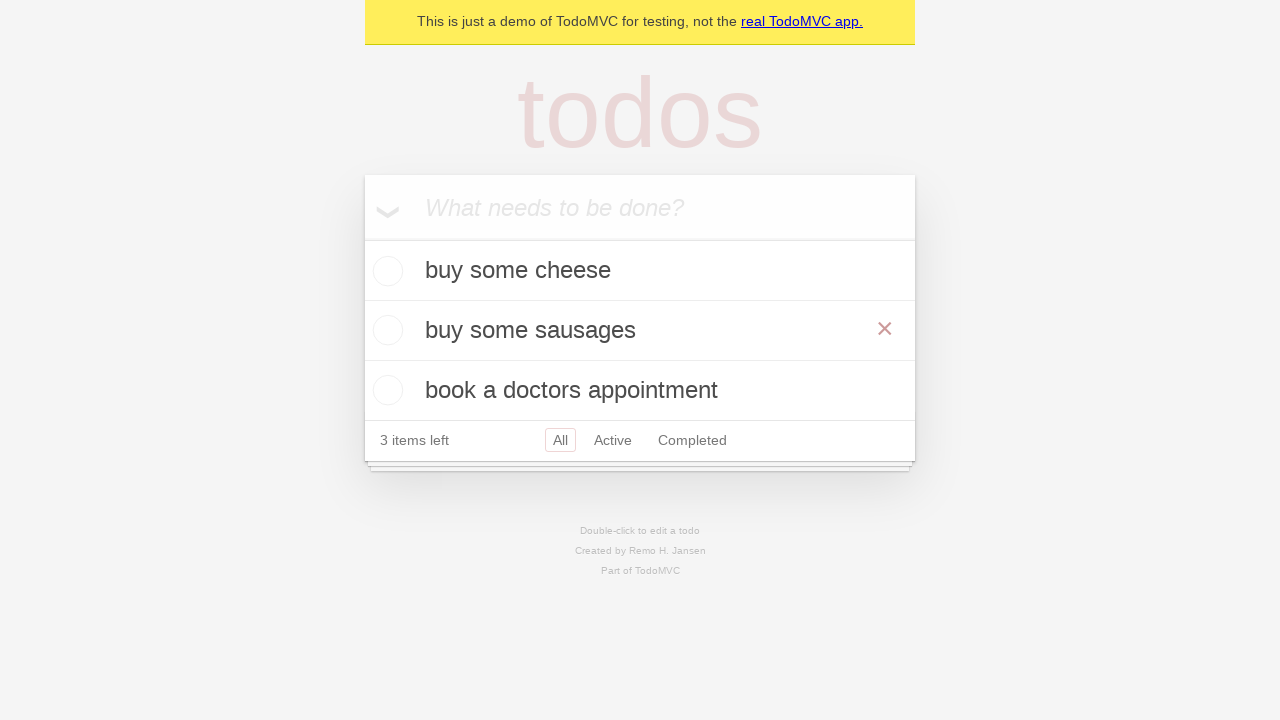